Tests drag and drop functionality on jQuery UI's droppable demo page by dragging an element and dropping it onto a target area within an iframe

Starting URL: https://jqueryui.com/droppable/

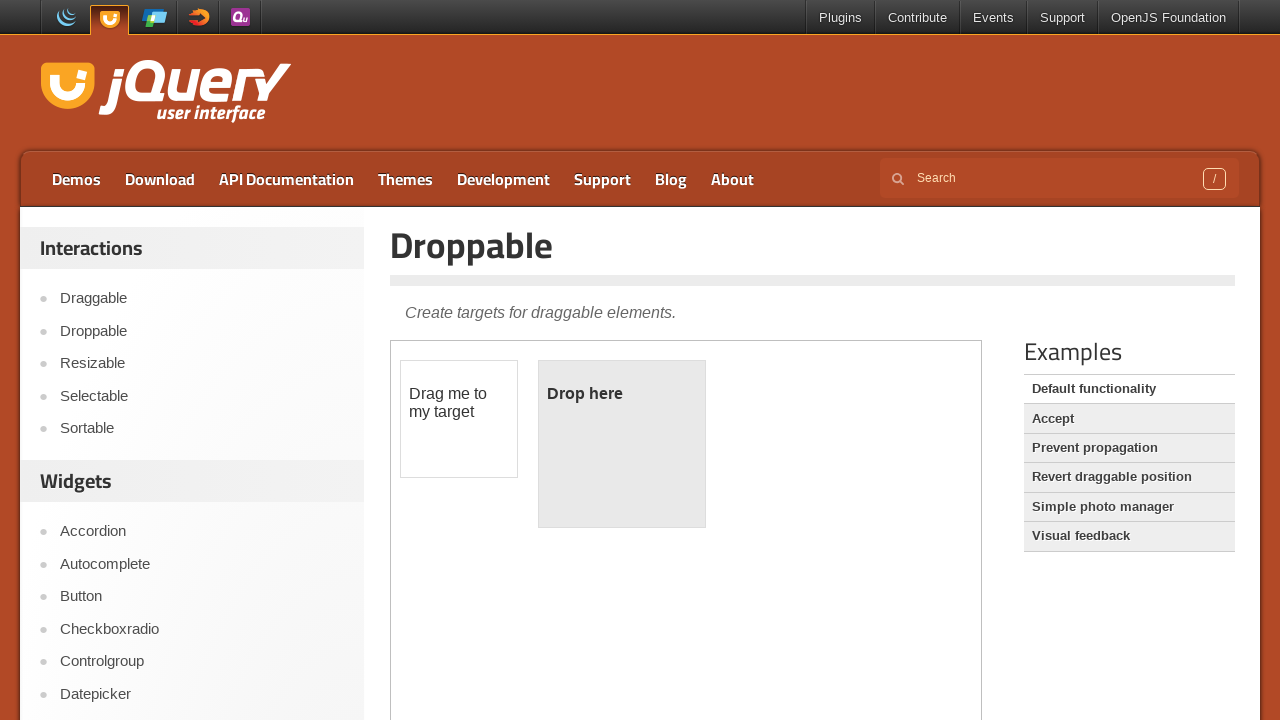

Located the demo iframe on the jQuery UI droppable page
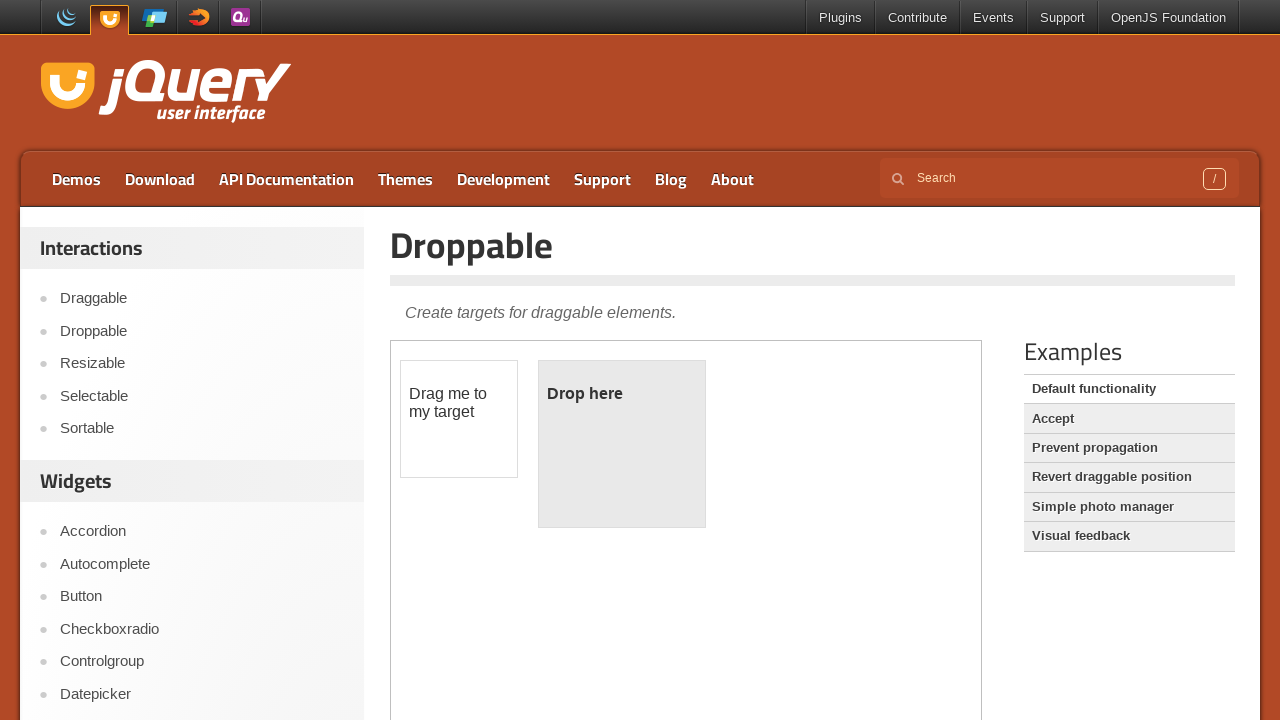

Located the draggable element (#draggable) within the iframe
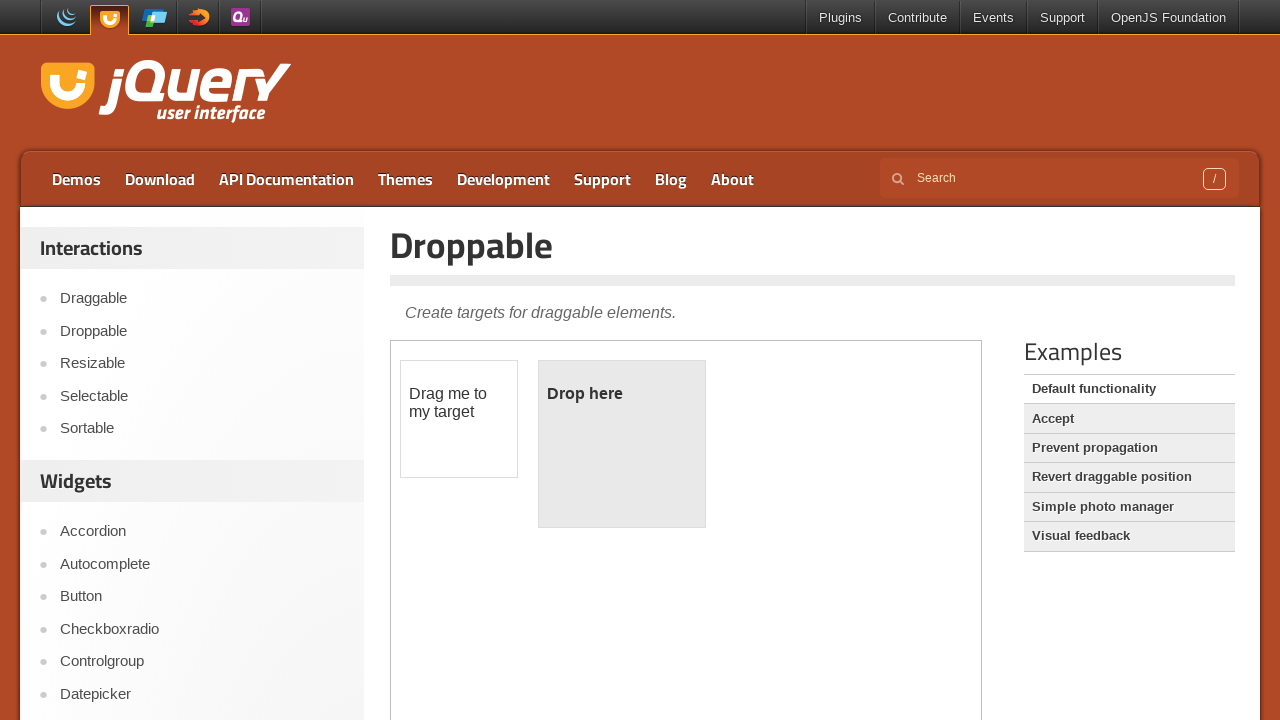

Located the droppable target element (#droppable) within the iframe
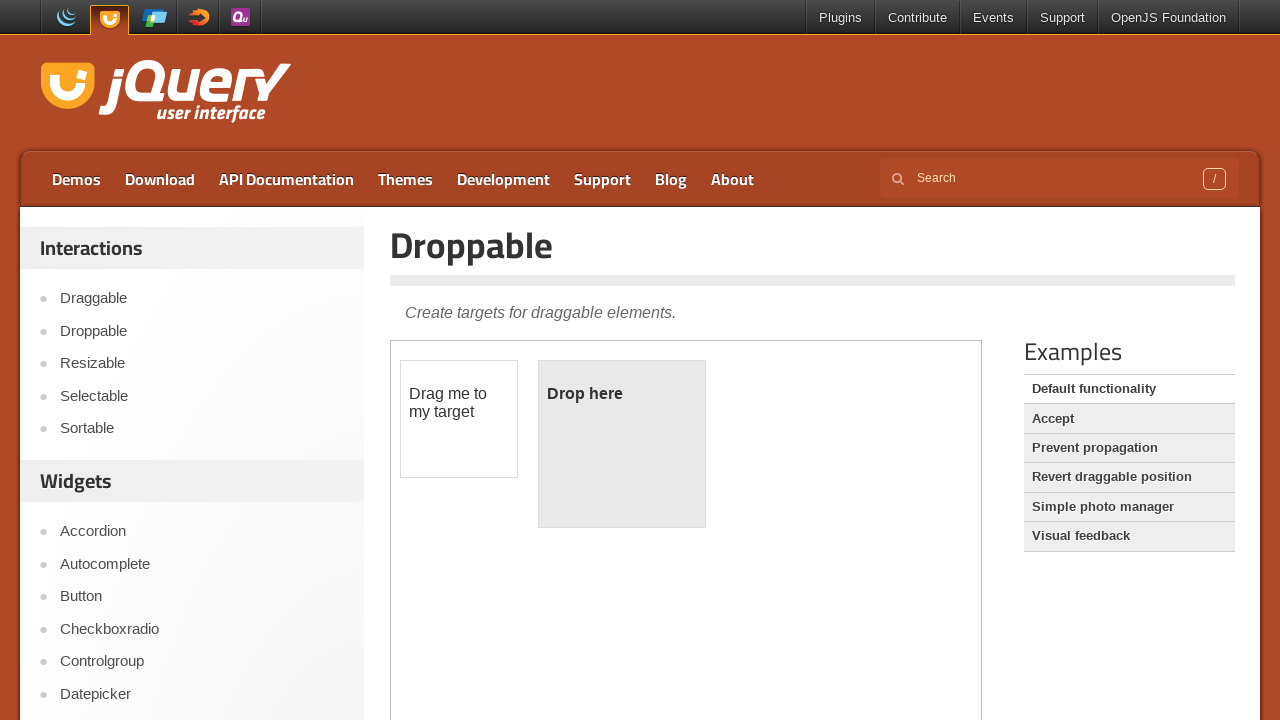

Dragged the draggable element and dropped it onto the droppable target area at (622, 444)
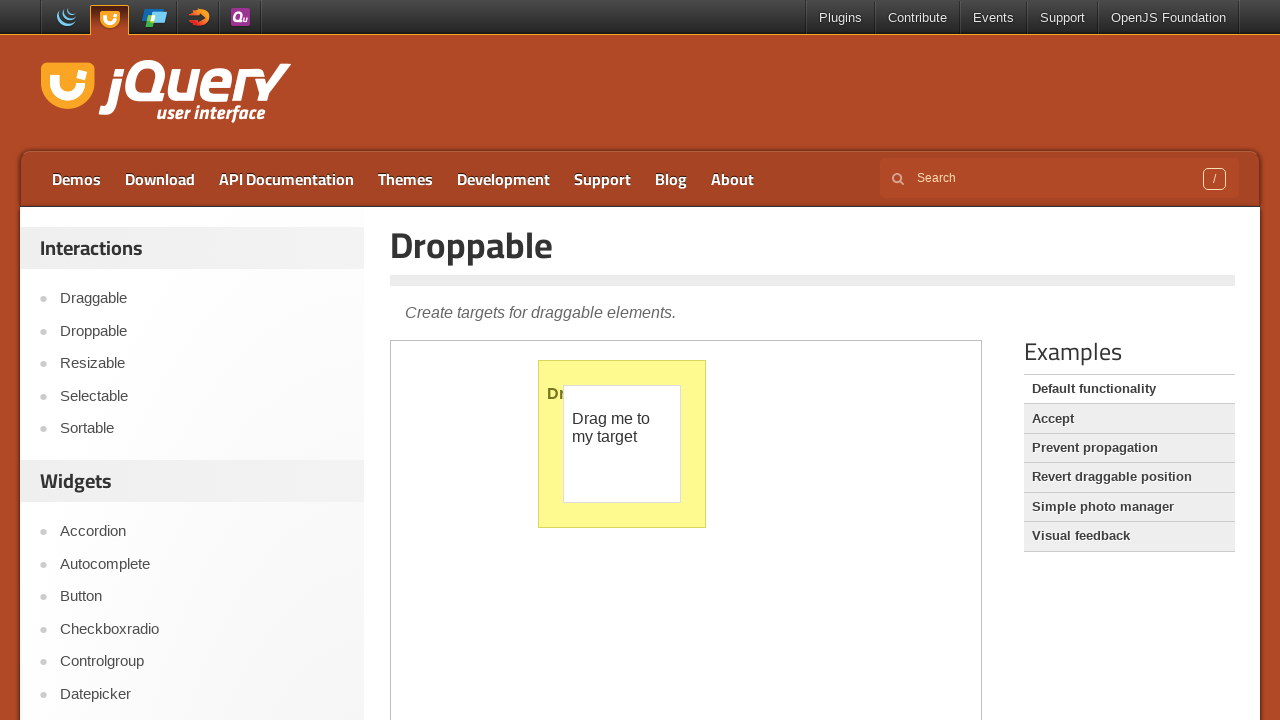

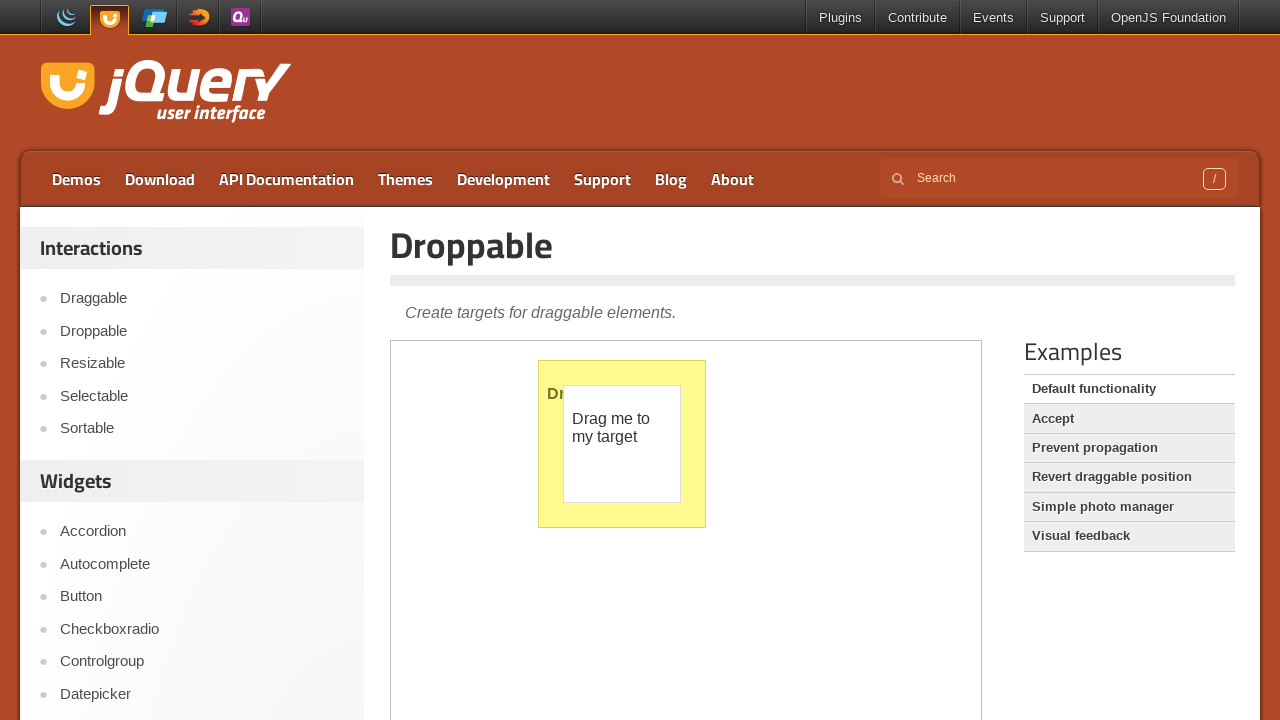